Tests a jQuery dropdown tree component by clicking on the input box to open the dropdown and selecting all available options

Starting URL: https://www.jqueryscript.net/demo/Drop-Down-Combo-Tree/

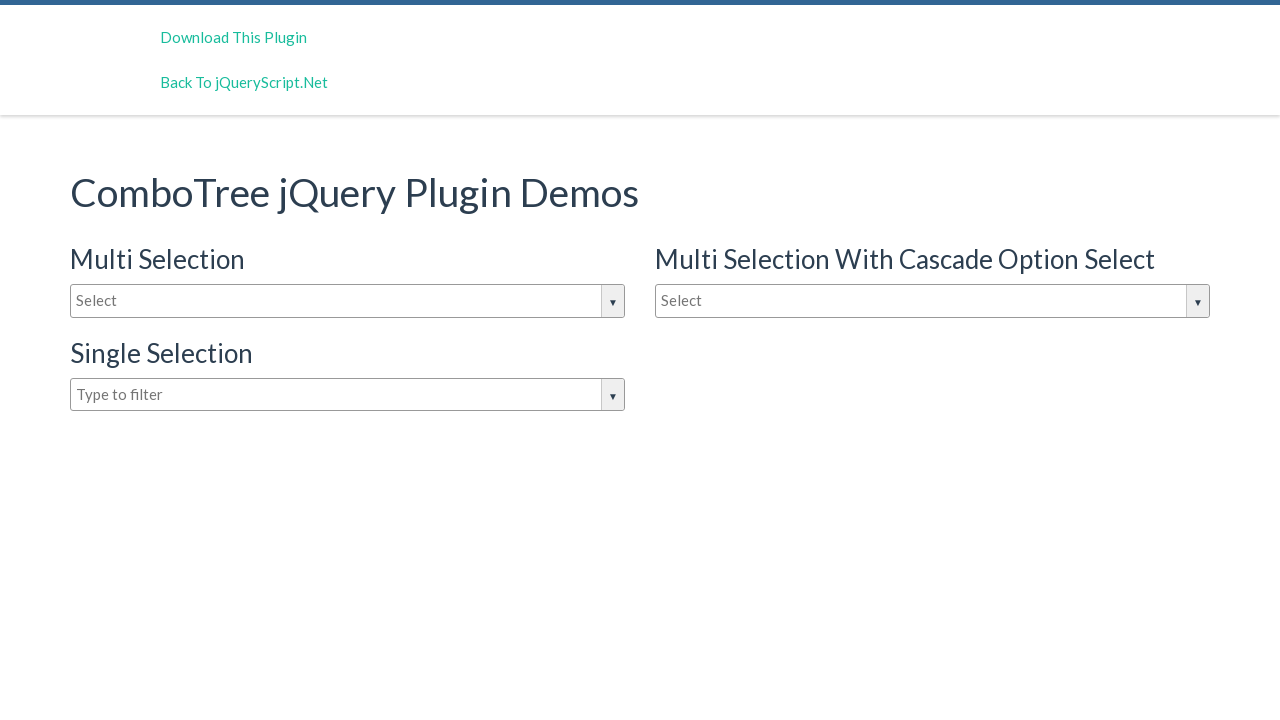

Clicked on the dropdown input box to open the jQuery dropdown tree at (348, 301) on #justAnInputBox
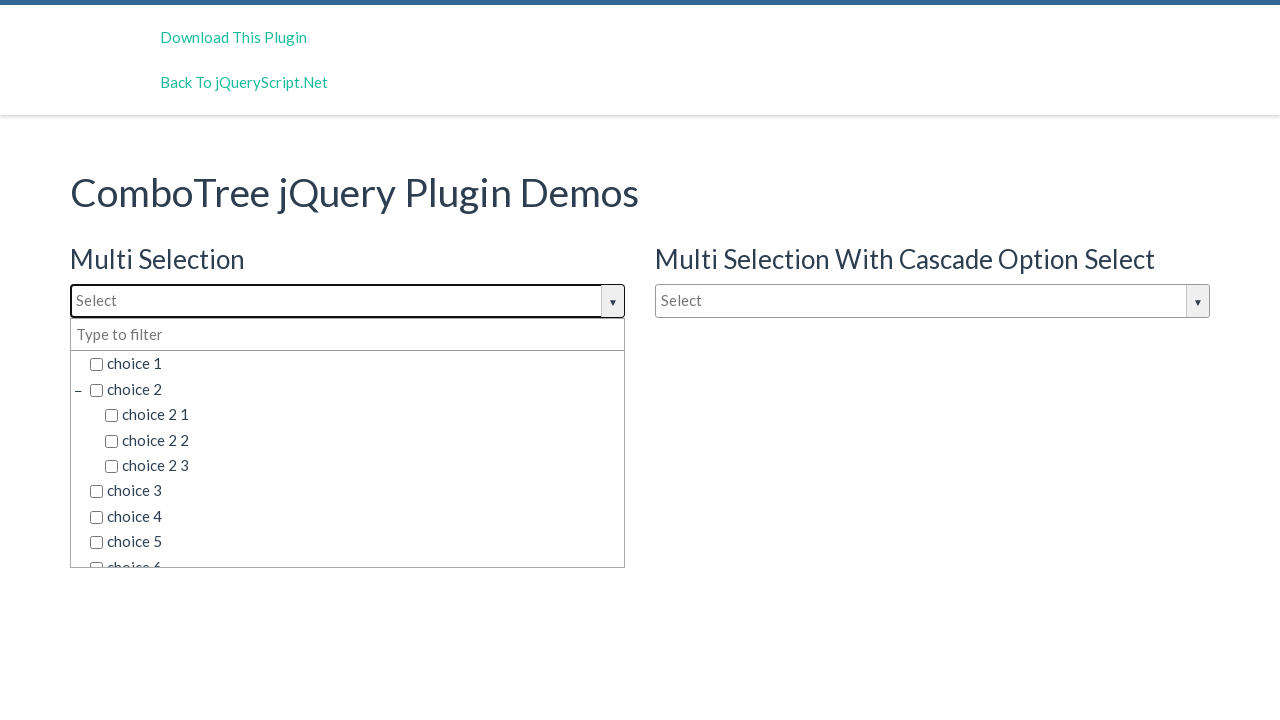

Dropdown options became visible
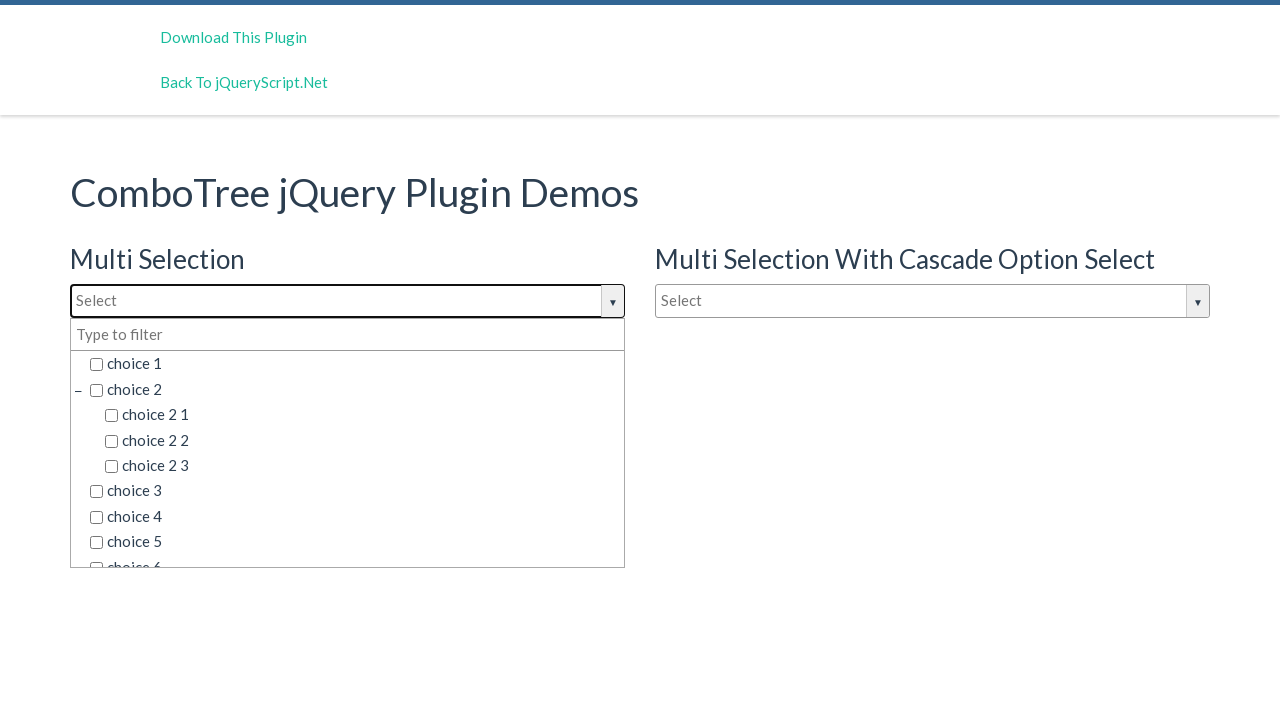

Selected a dropdown option at (355, 364) on span.comboTreeItemTitle >> nth=0
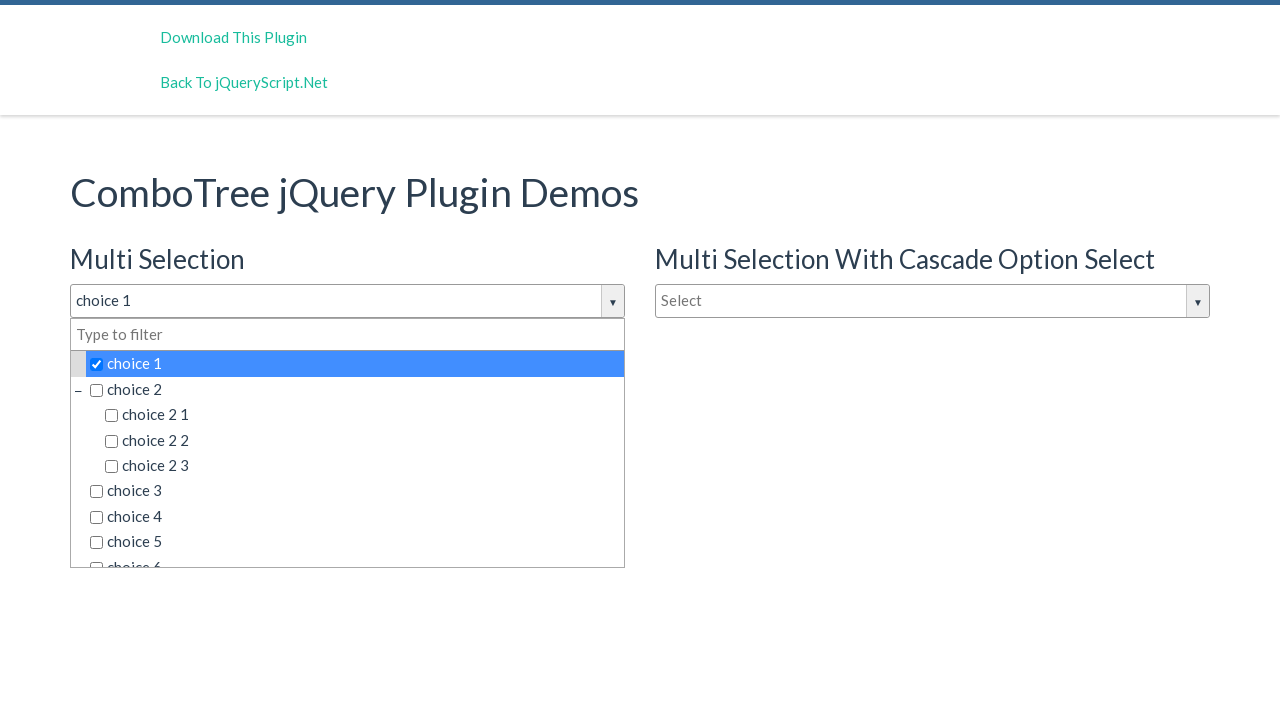

Selected a dropdown option at (355, 389) on span.comboTreeItemTitle >> nth=1
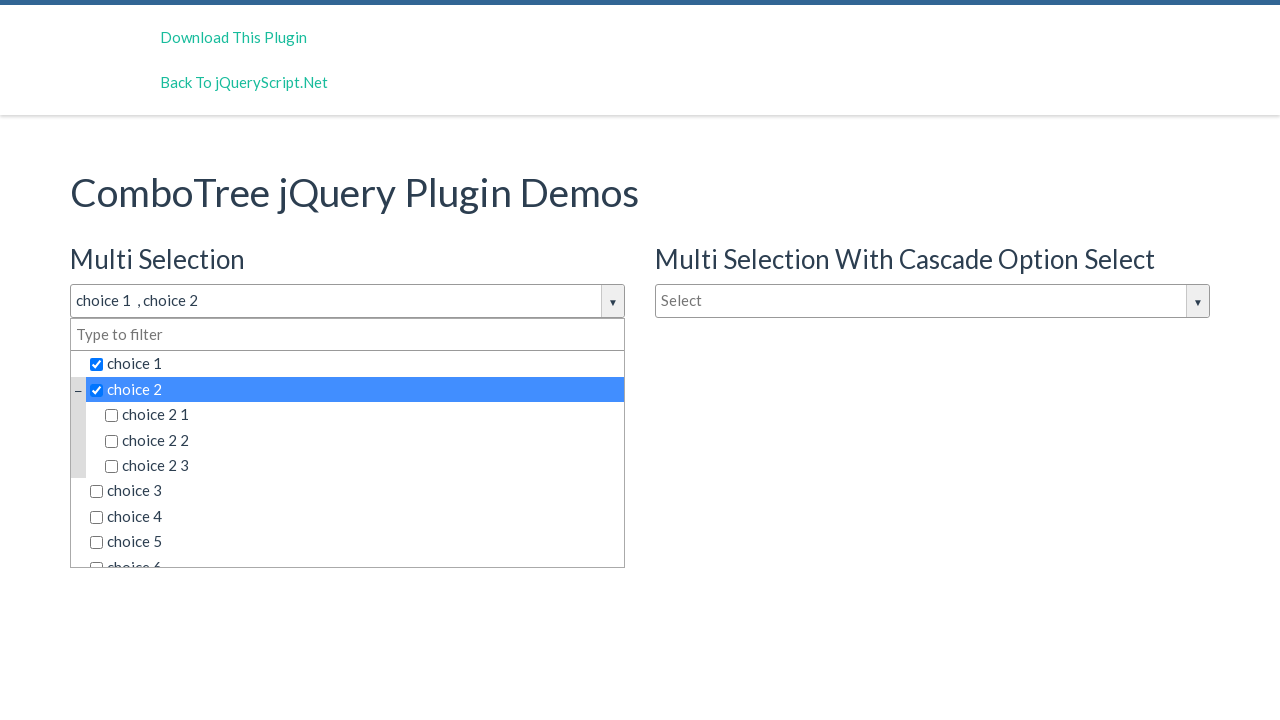

Selected a dropdown option at (362, 415) on span.comboTreeItemTitle >> nth=2
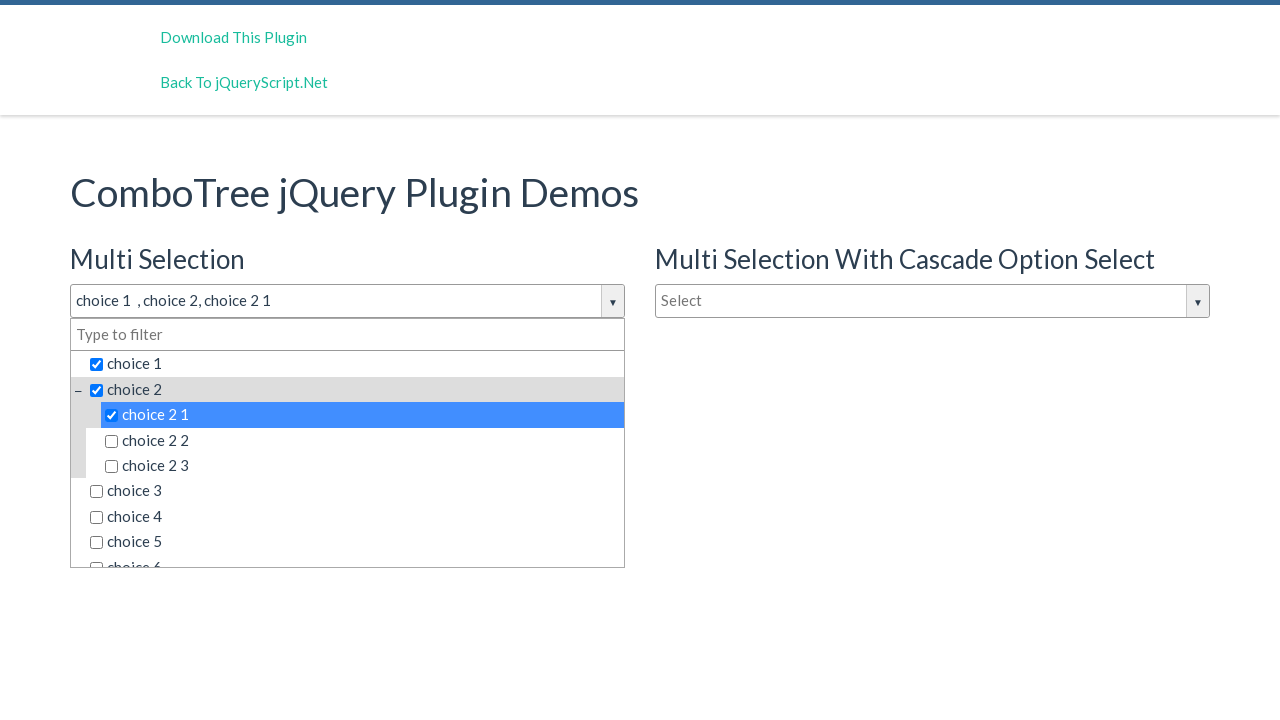

Selected a dropdown option at (362, 440) on span.comboTreeItemTitle >> nth=3
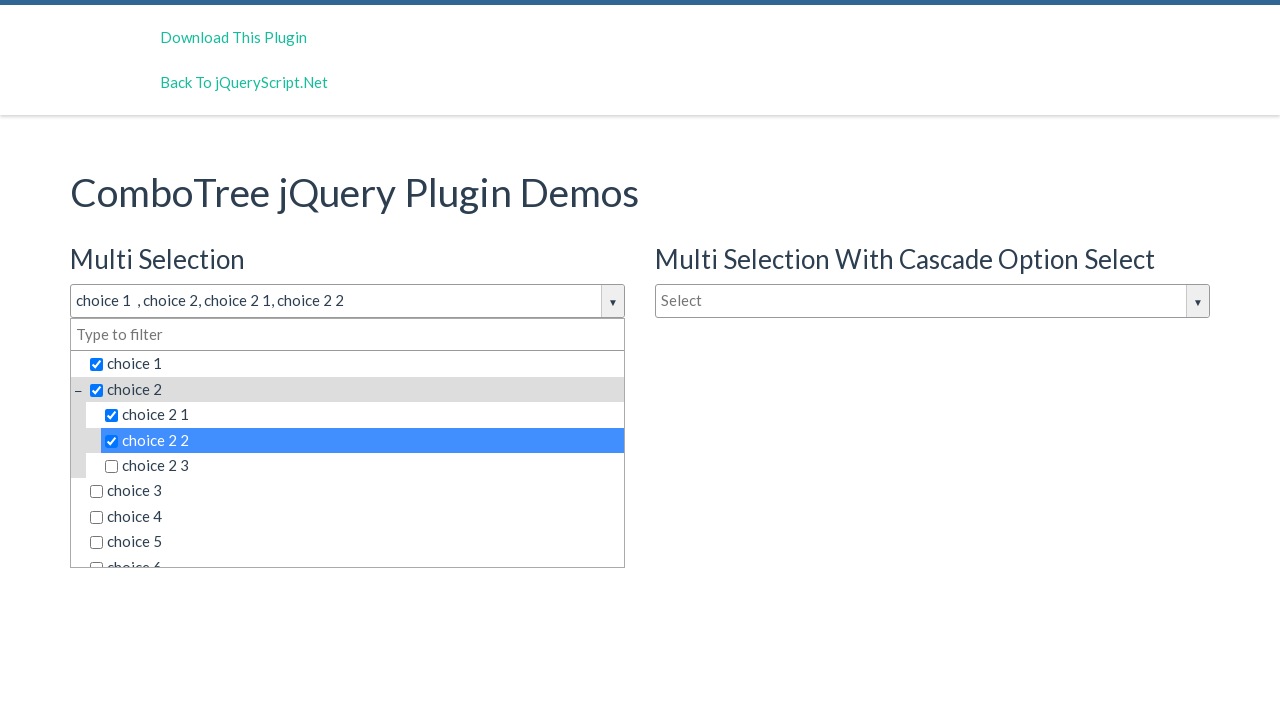

Selected a dropdown option at (362, 466) on span.comboTreeItemTitle >> nth=4
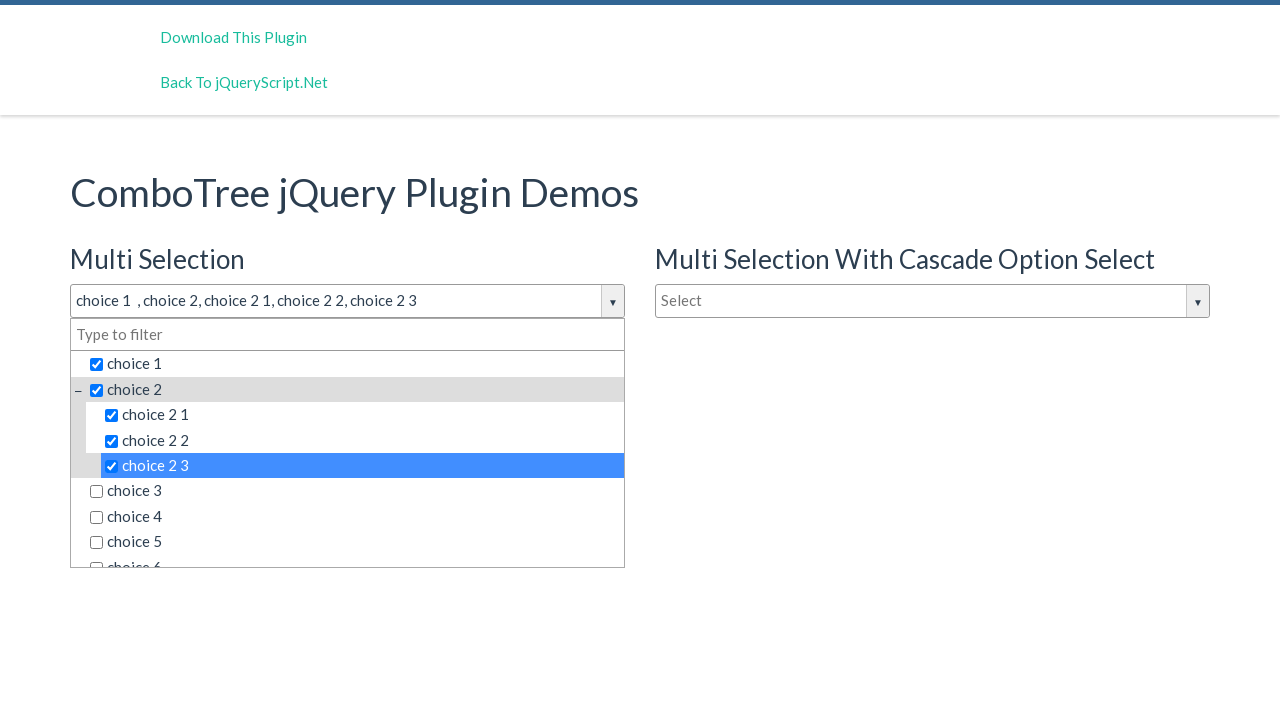

Selected a dropdown option at (355, 491) on span.comboTreeItemTitle >> nth=5
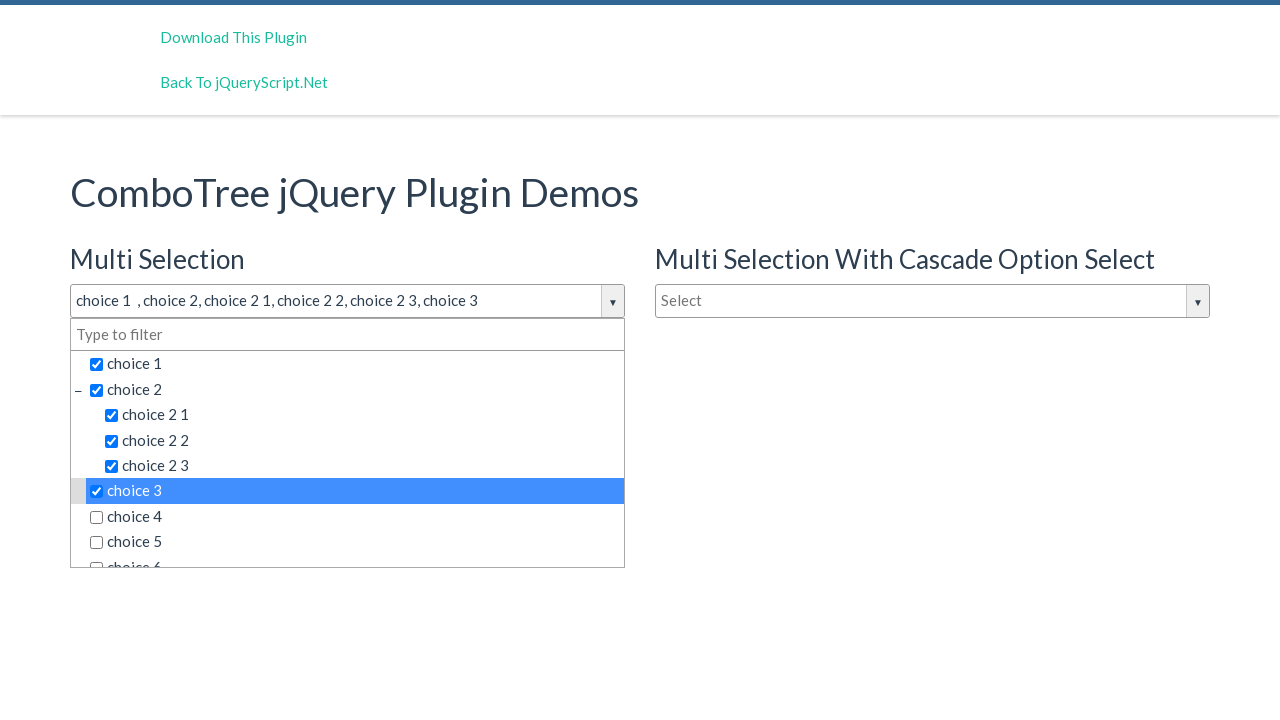

Selected a dropdown option at (355, 517) on span.comboTreeItemTitle >> nth=6
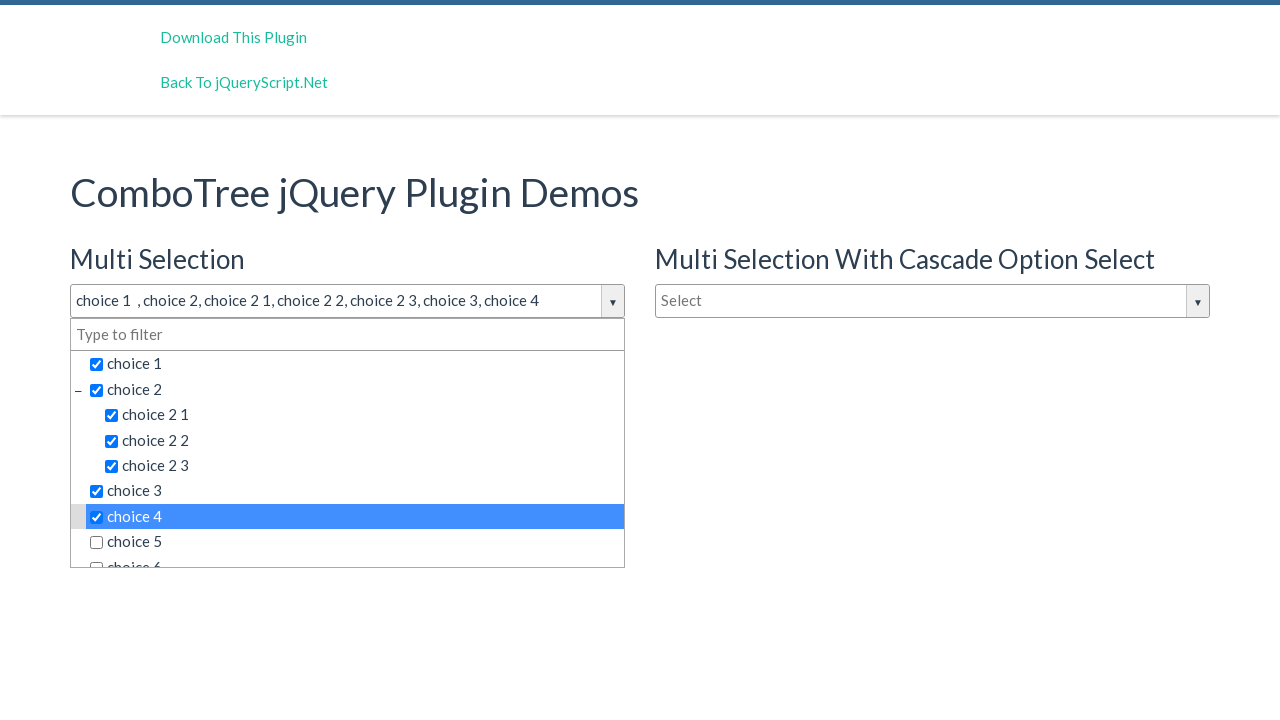

Selected a dropdown option at (355, 542) on span.comboTreeItemTitle >> nth=7
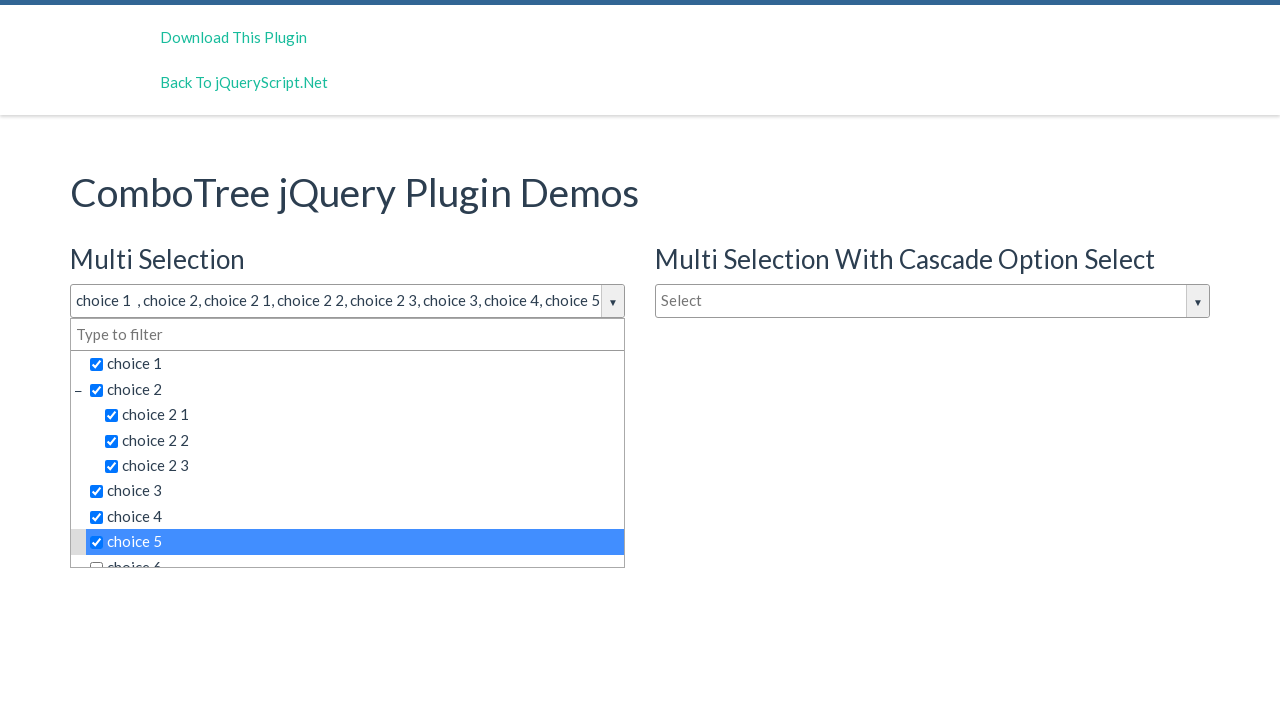

Selected a dropdown option at (355, 554) on span.comboTreeItemTitle >> nth=8
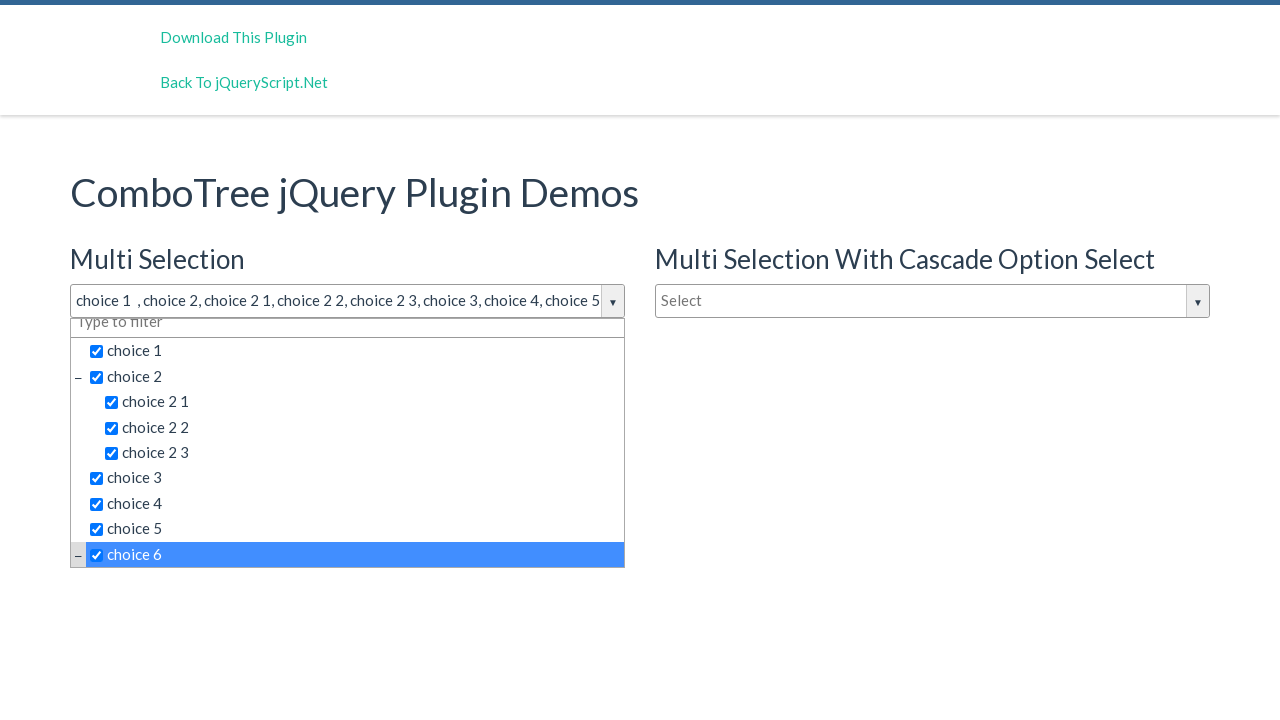

Selected a dropdown option at (362, 443) on span.comboTreeItemTitle >> nth=9
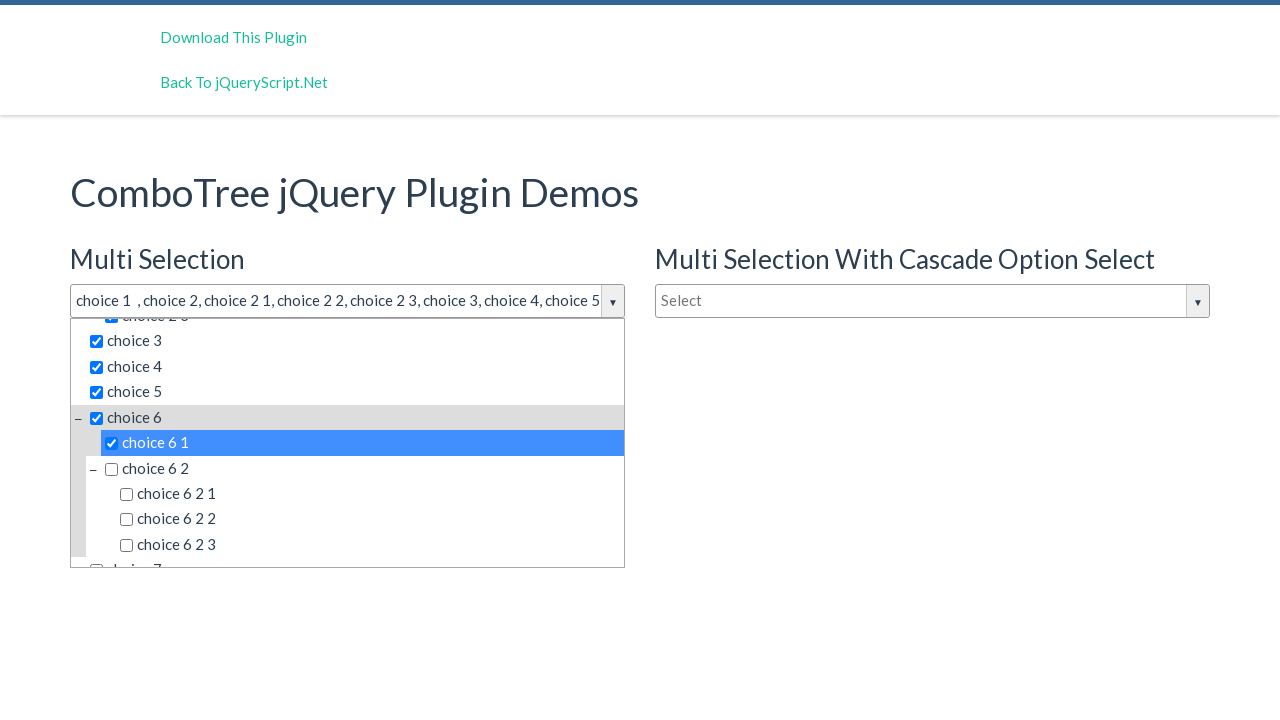

Selected a dropdown option at (362, 468) on span.comboTreeItemTitle >> nth=10
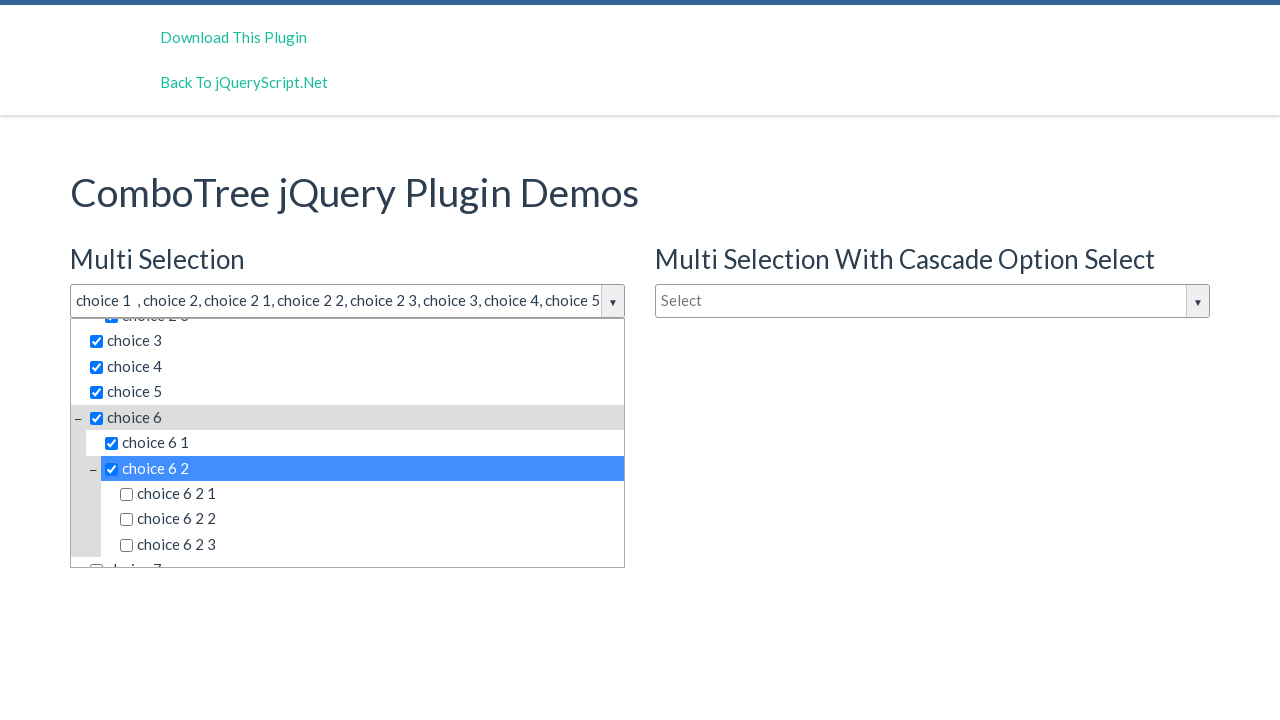

Selected a dropdown option at (370, 494) on span.comboTreeItemTitle >> nth=11
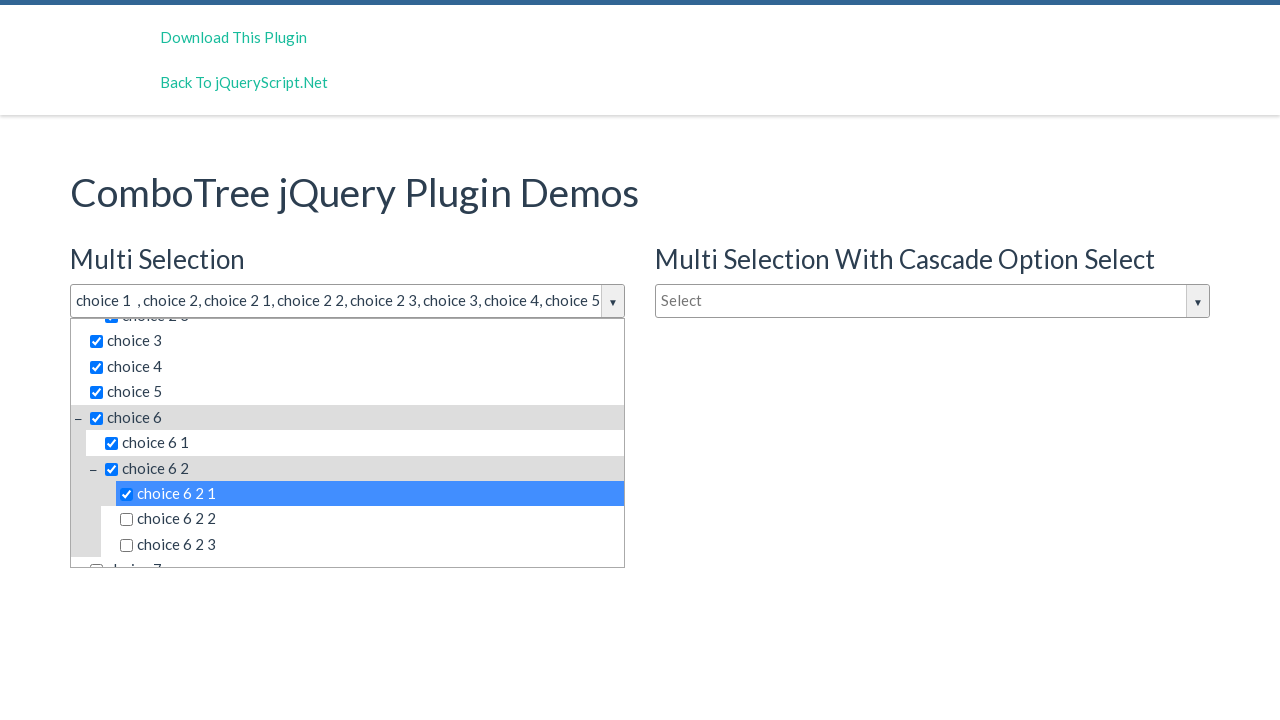

Selected a dropdown option at (370, 519) on span.comboTreeItemTitle >> nth=12
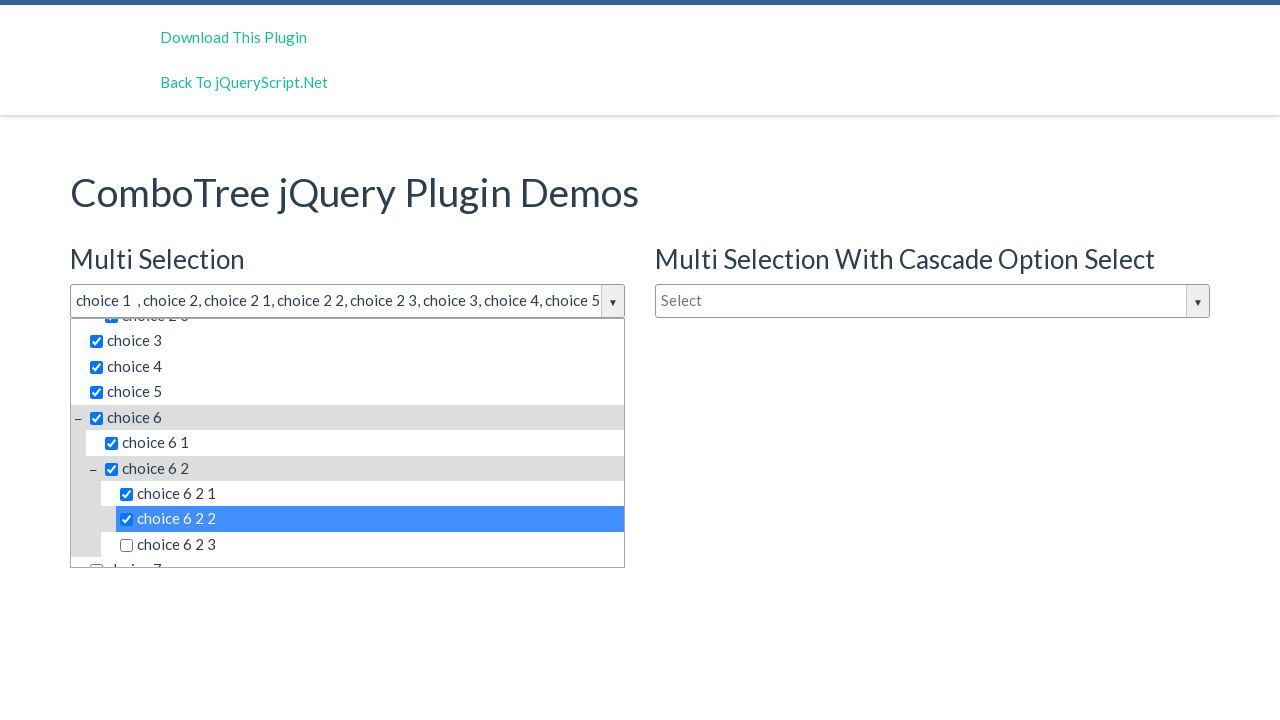

Selected a dropdown option at (370, 545) on span.comboTreeItemTitle >> nth=13
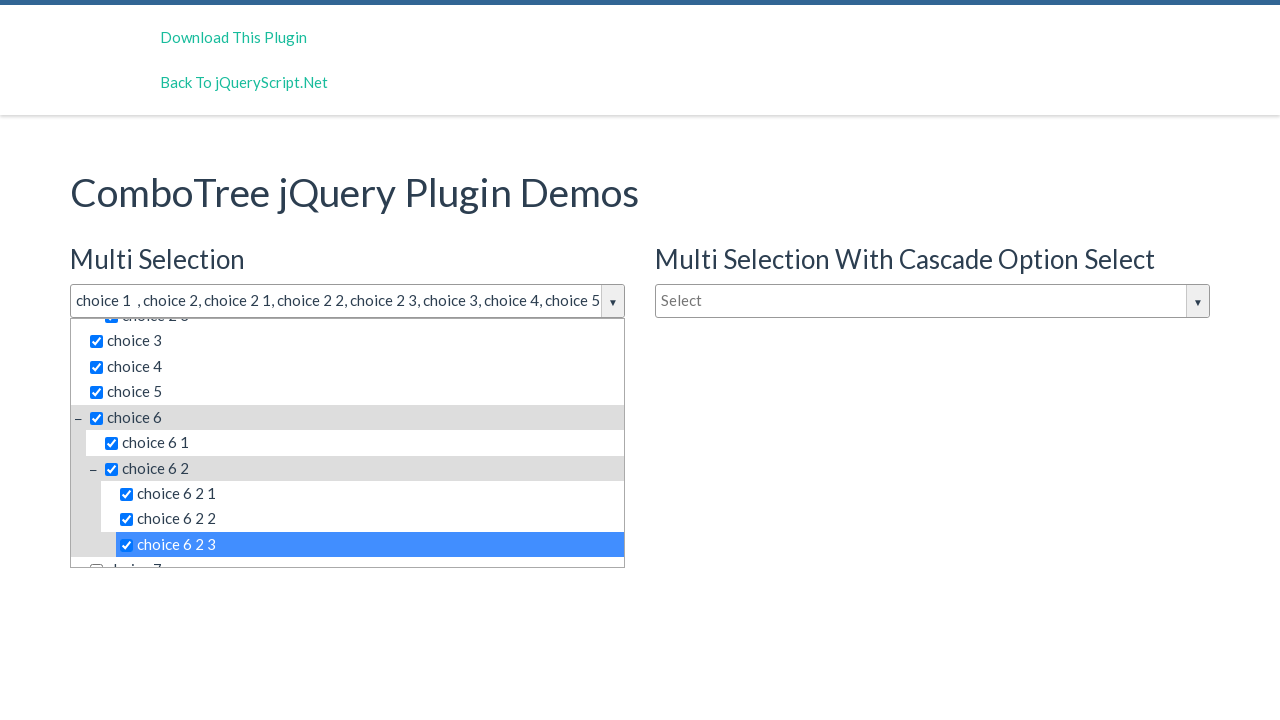

Selected a dropdown option at (355, 554) on span.comboTreeItemTitle >> nth=14
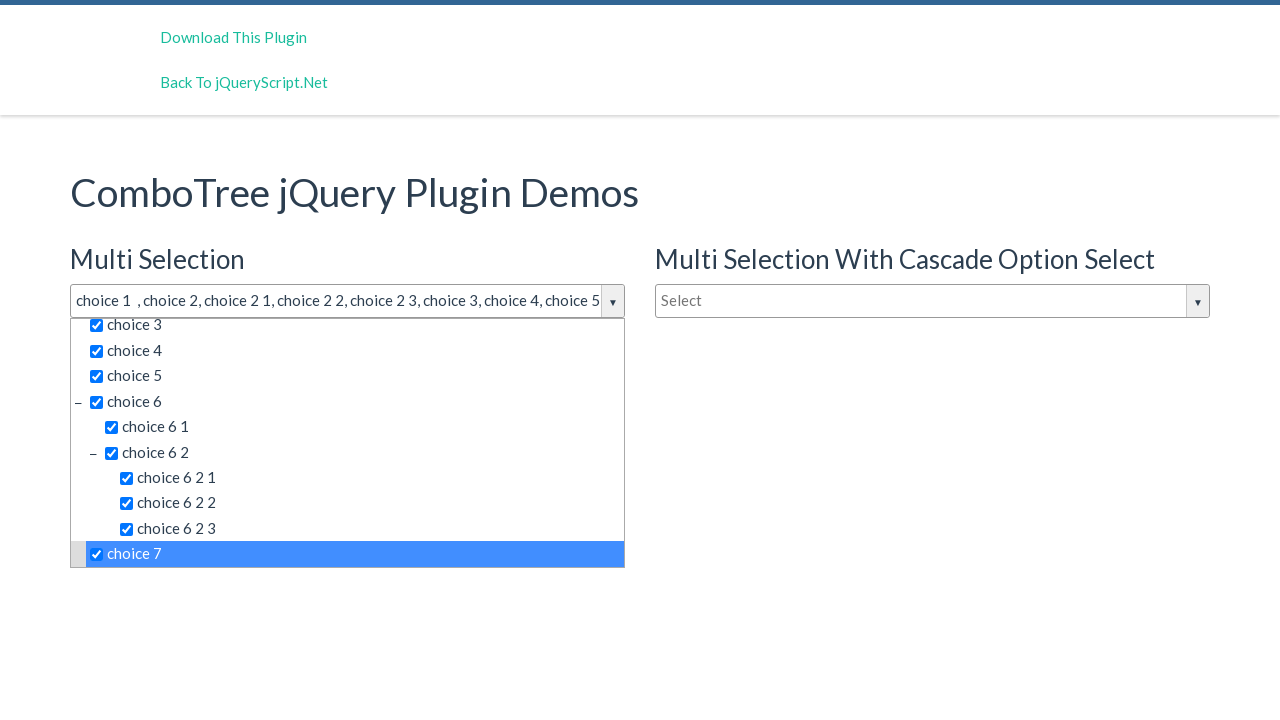

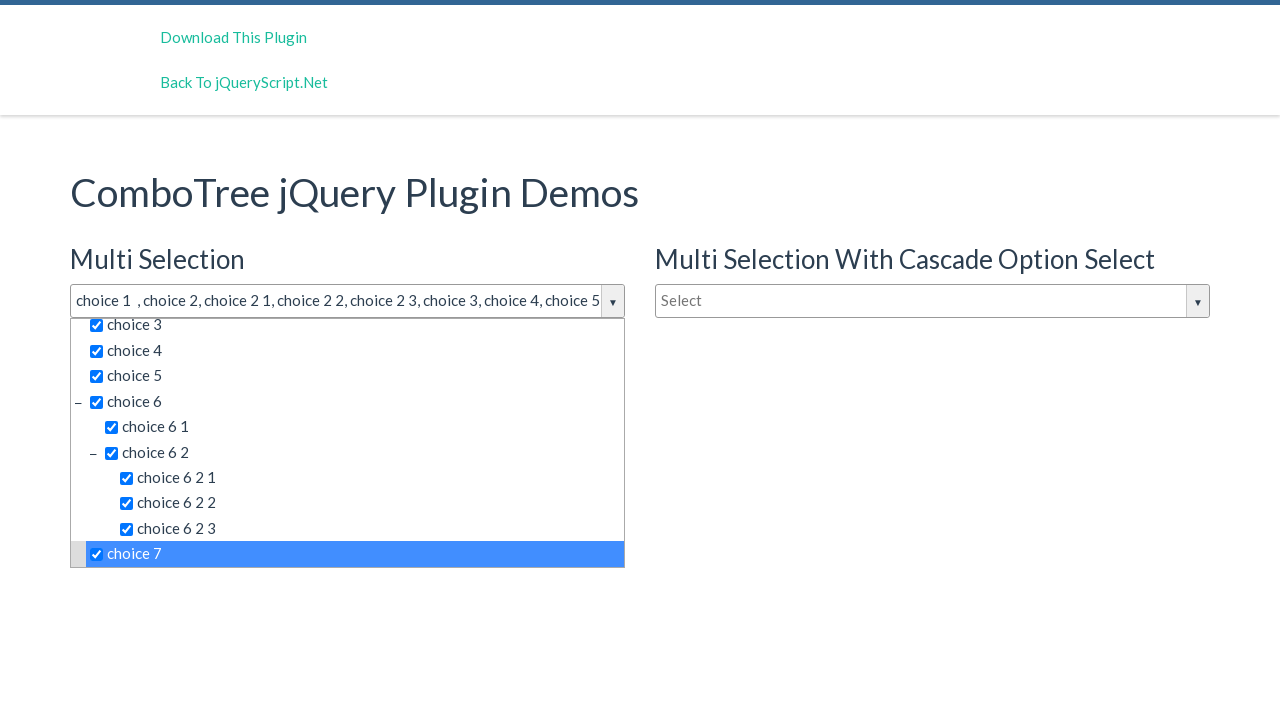